Tests window handling by opening a new window, performing actions in it, then returning to the original window

Starting URL: https://www.letskodeit.com/practice

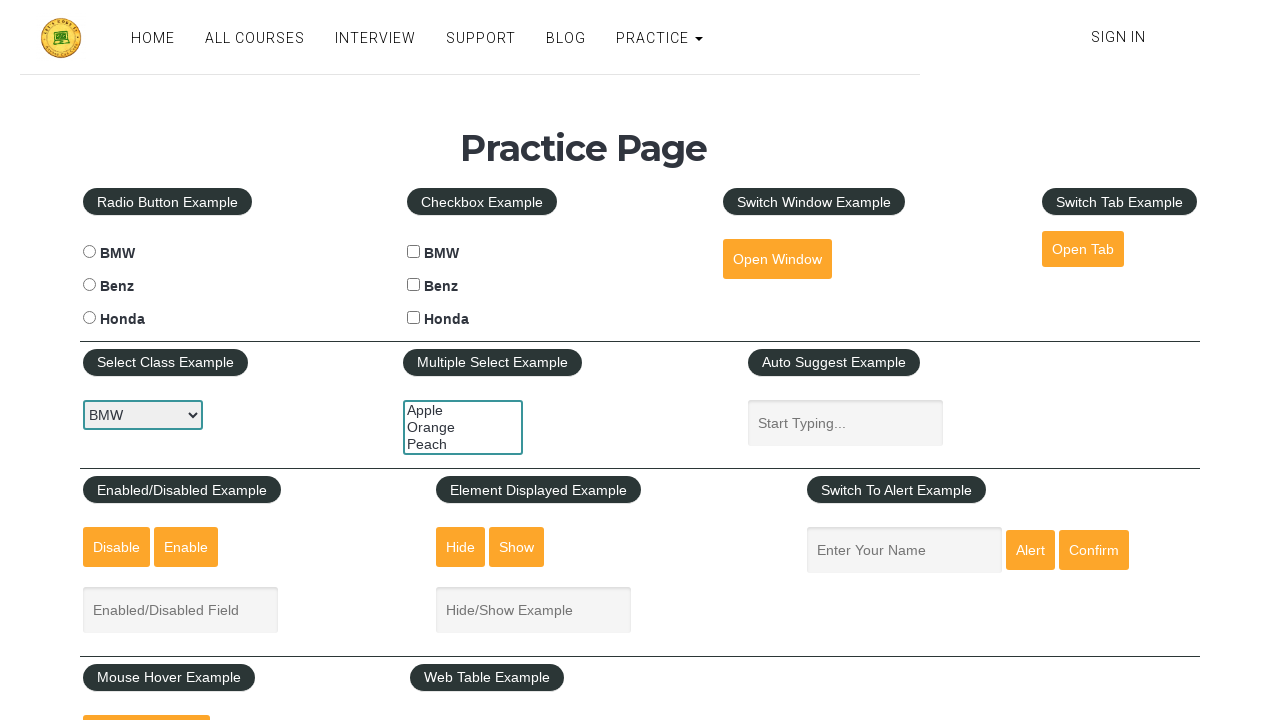

Stored reference to original page
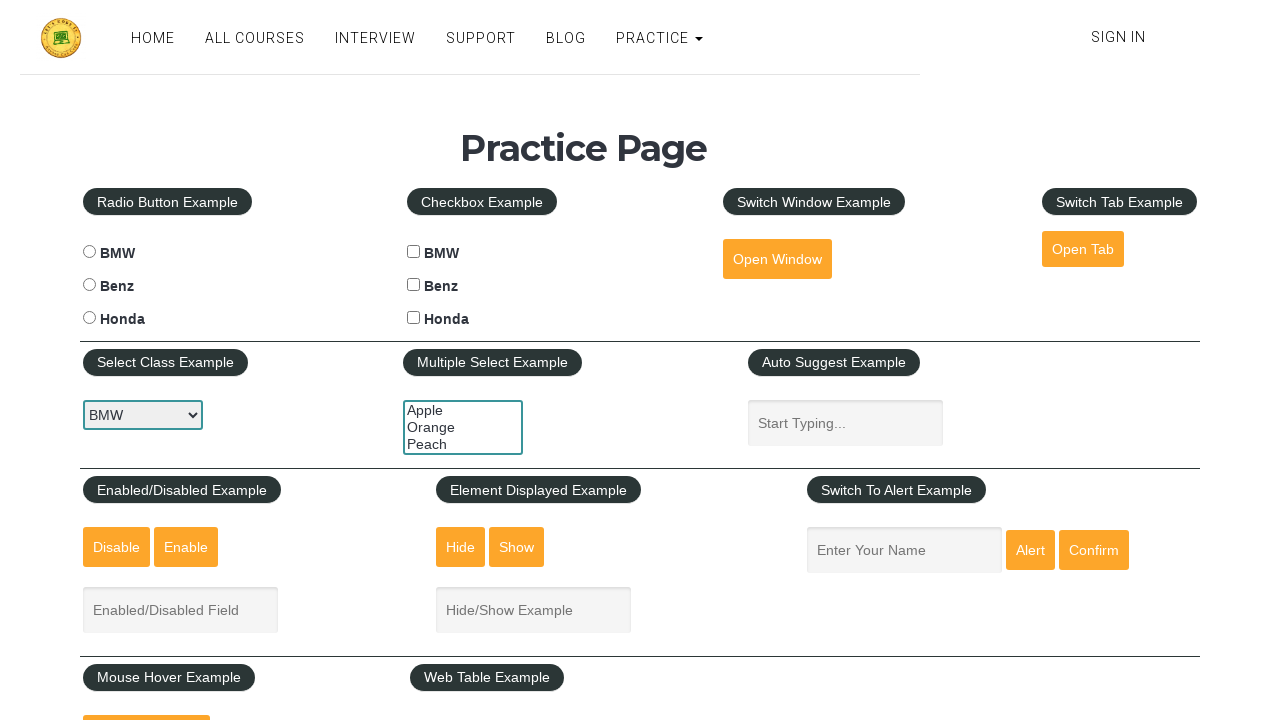

Clicked button to open new window at (777, 259) on #openwindow
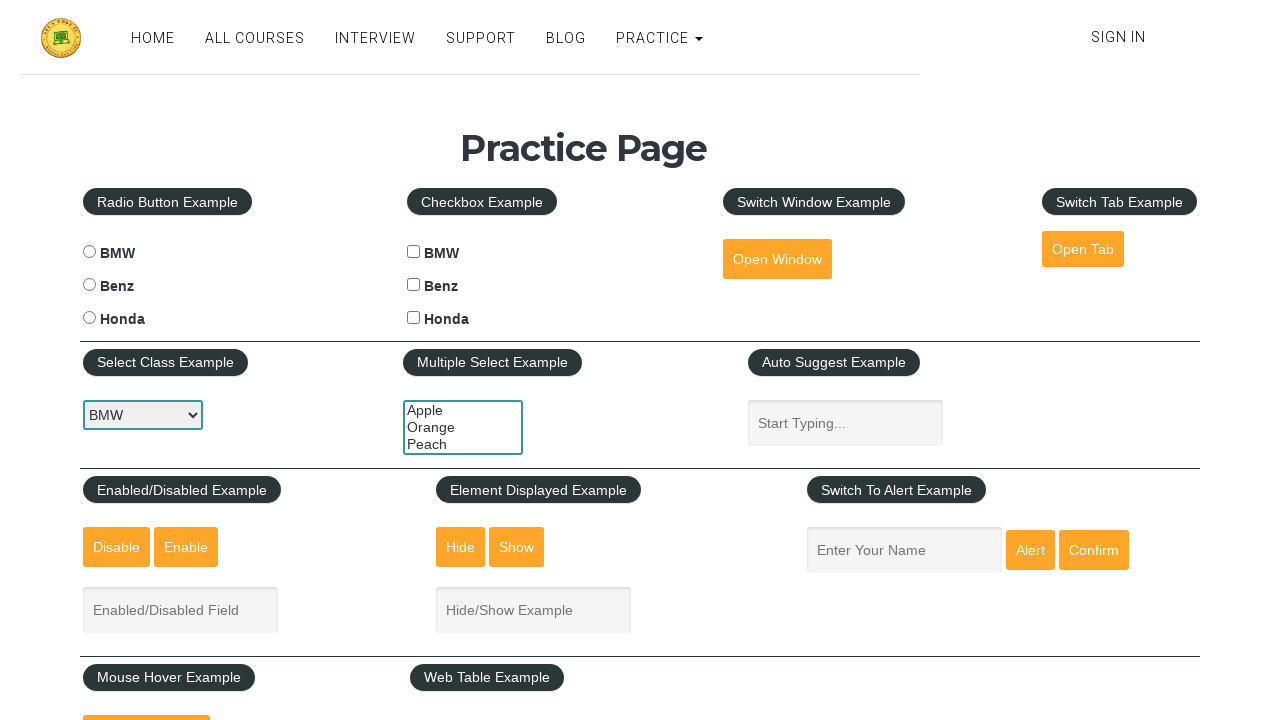

New window opened and captured
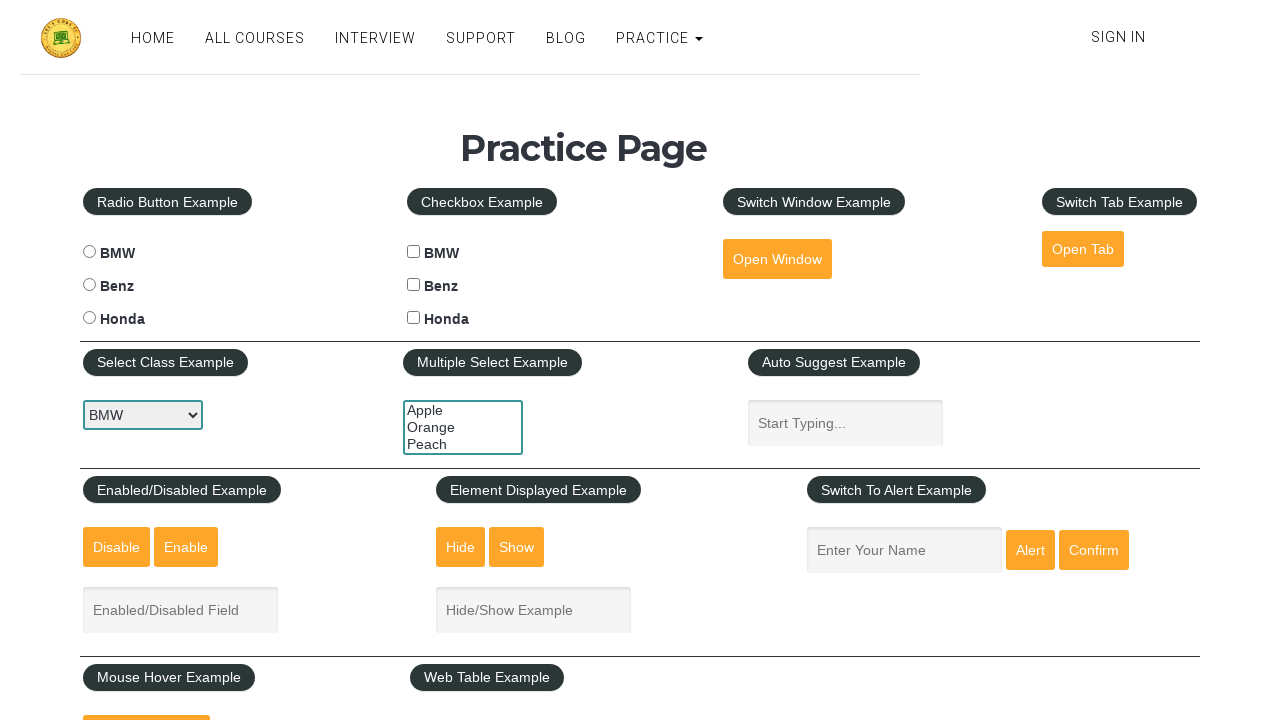

New window fully loaded
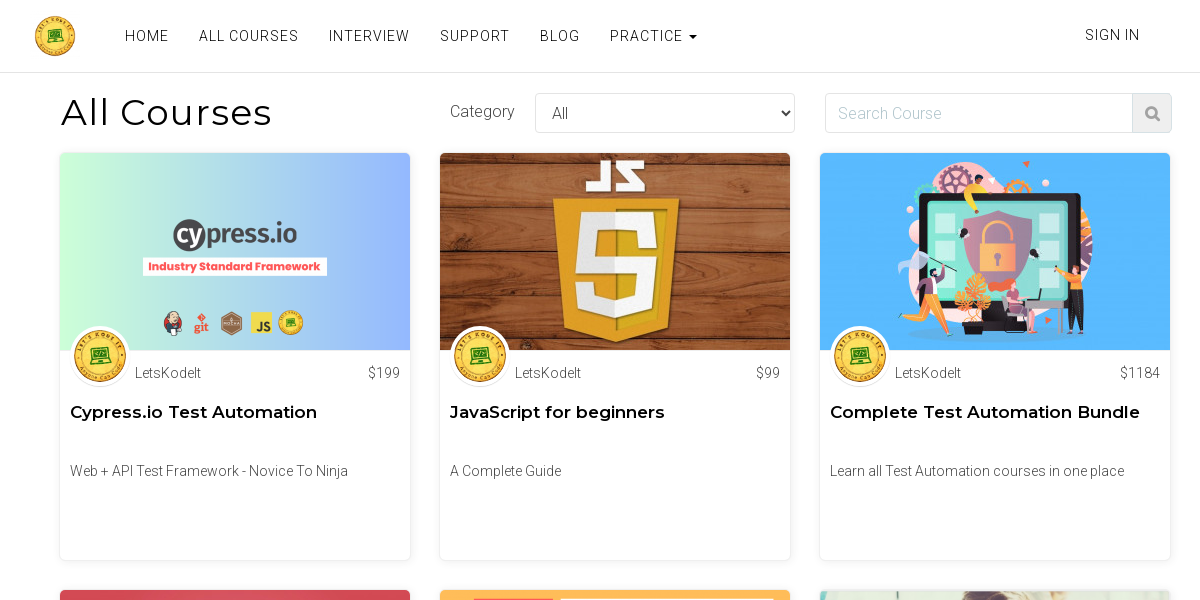

Clicked INTERVIEW link in new window at (369, 36) on text=INTERVIEW
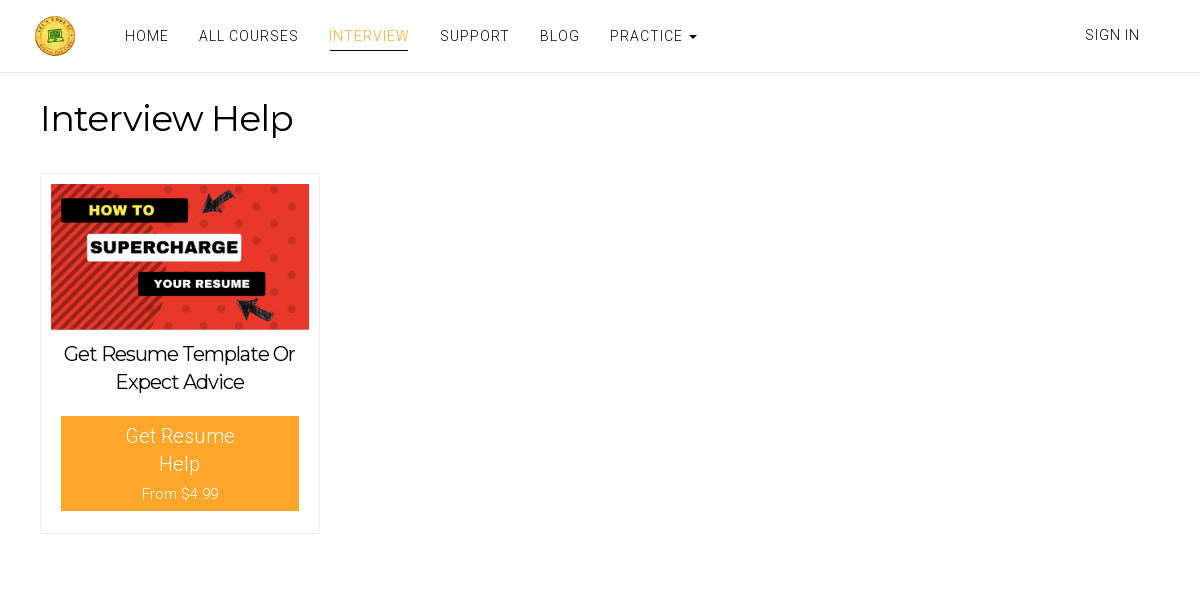

Closed new window
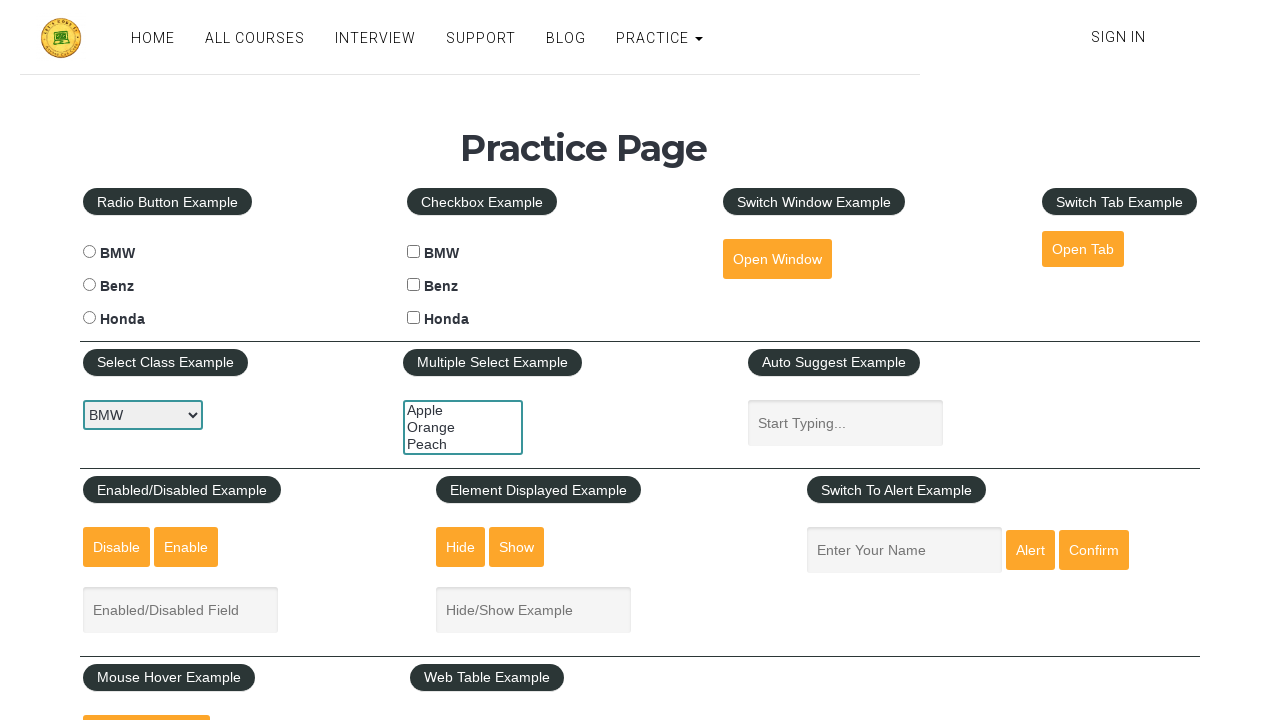

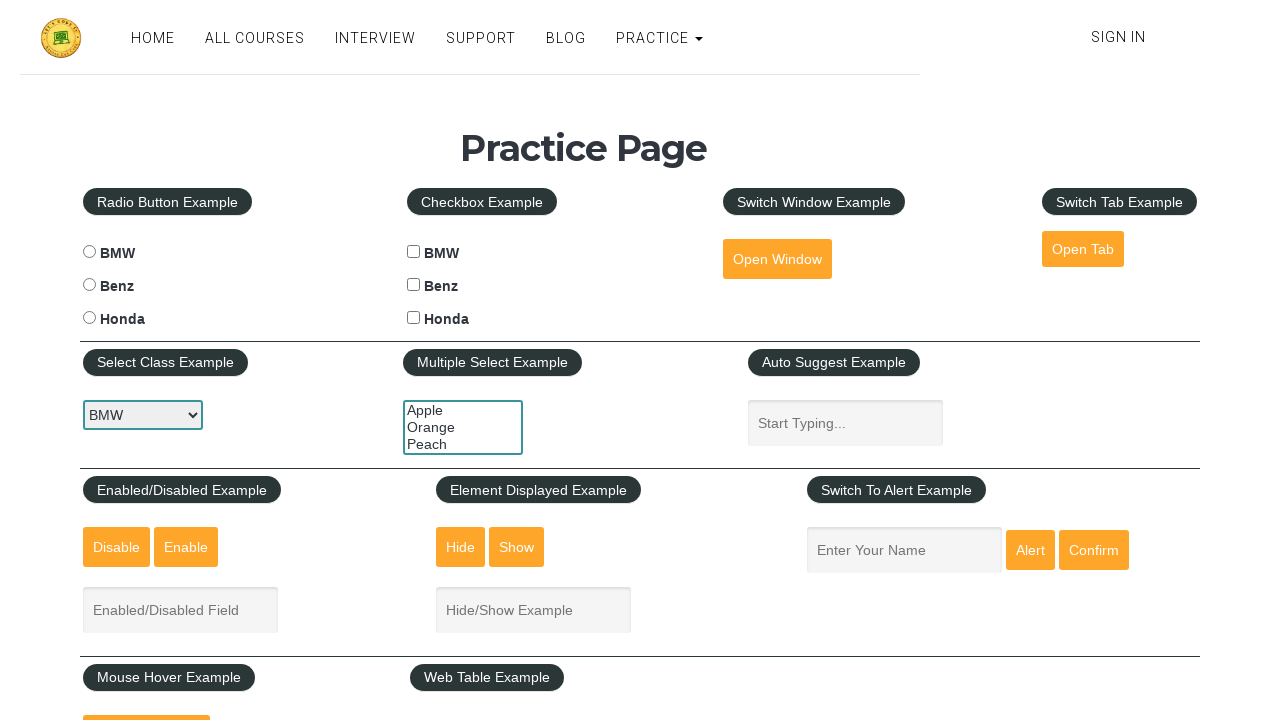